Tests that a todo item is removed when edited to an empty string

Starting URL: https://demo.playwright.dev/todomvc

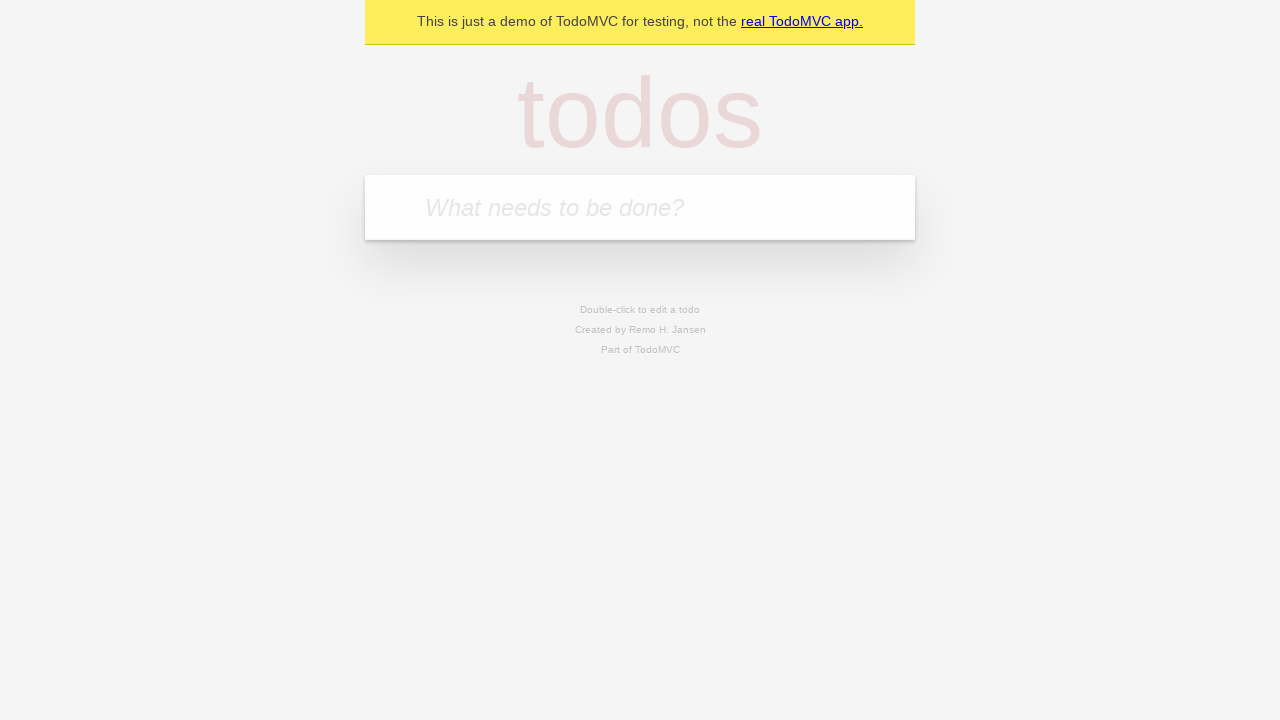

Filled new todo field with 'buy some cheese' on internal:attr=[placeholder="What needs to be done?"i]
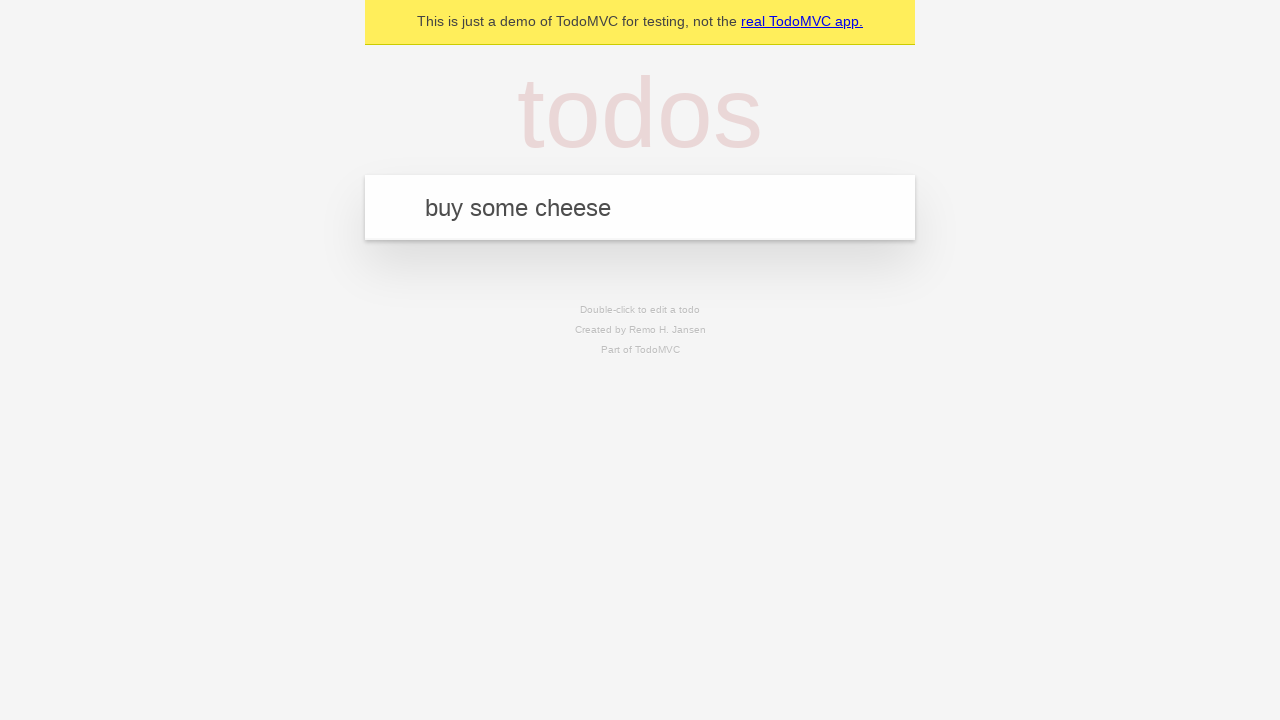

Pressed Enter to create todo 'buy some cheese' on internal:attr=[placeholder="What needs to be done?"i]
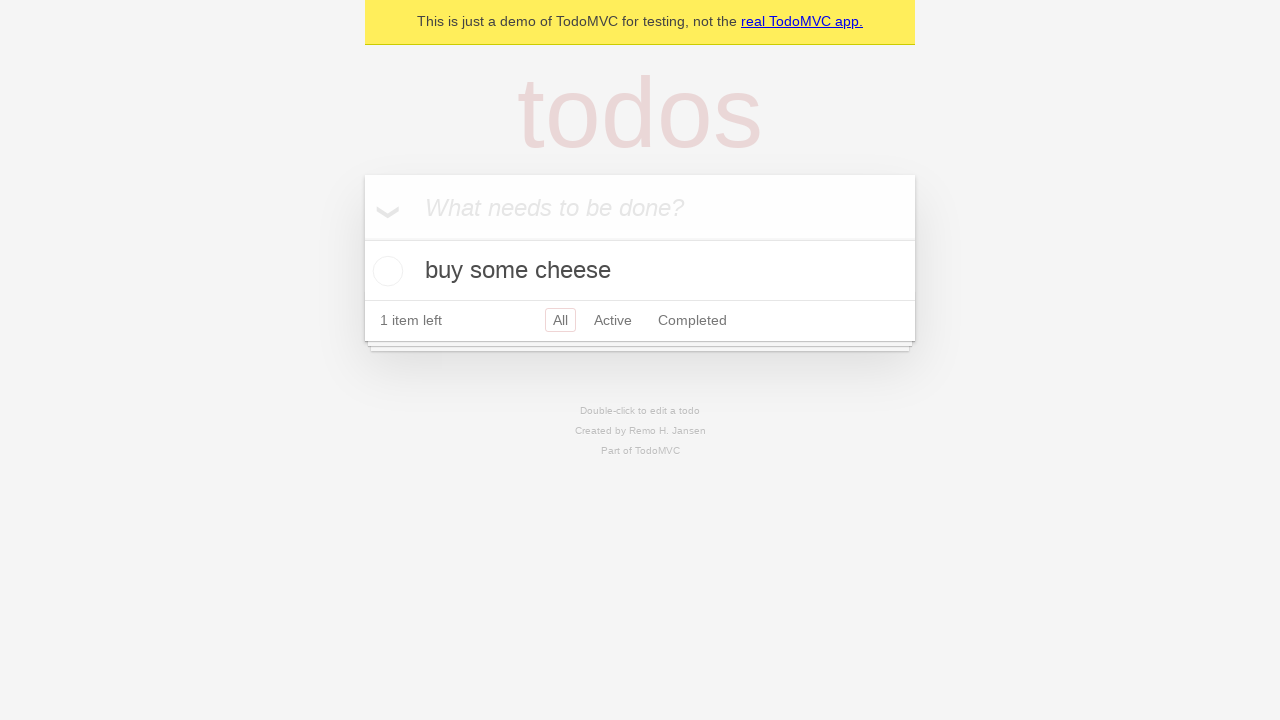

Filled new todo field with 'feed the cat' on internal:attr=[placeholder="What needs to be done?"i]
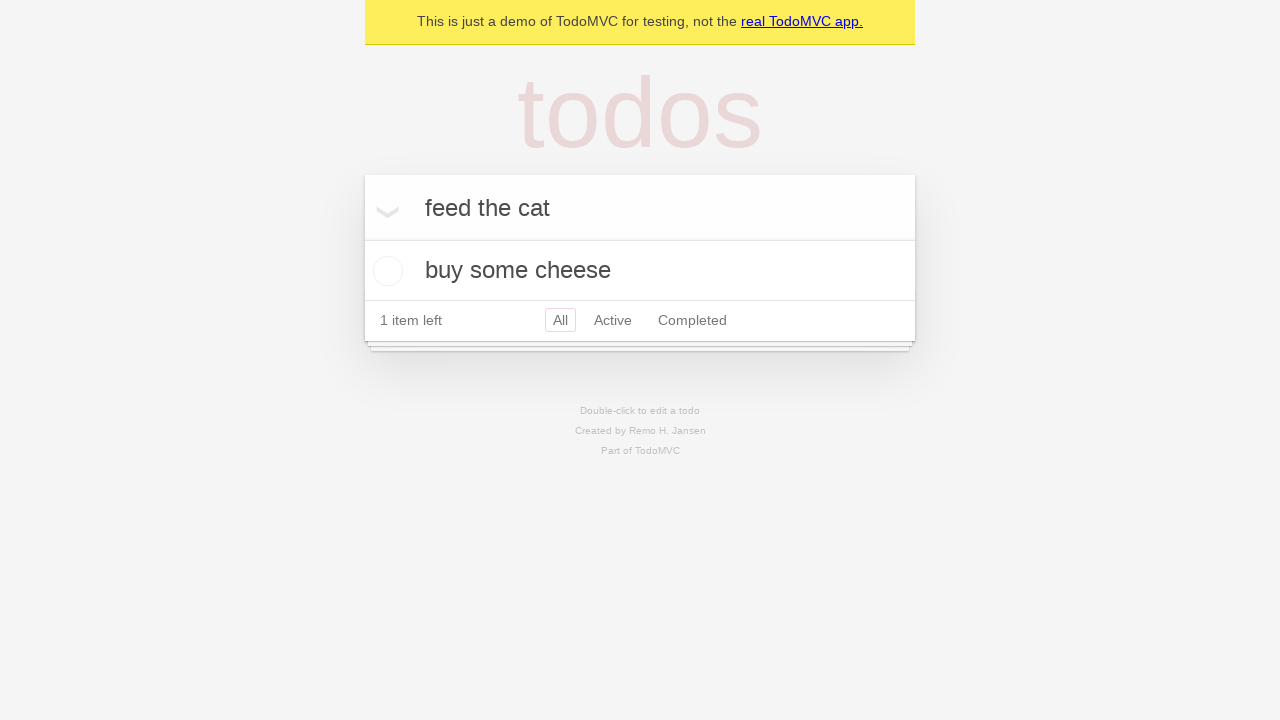

Pressed Enter to create todo 'feed the cat' on internal:attr=[placeholder="What needs to be done?"i]
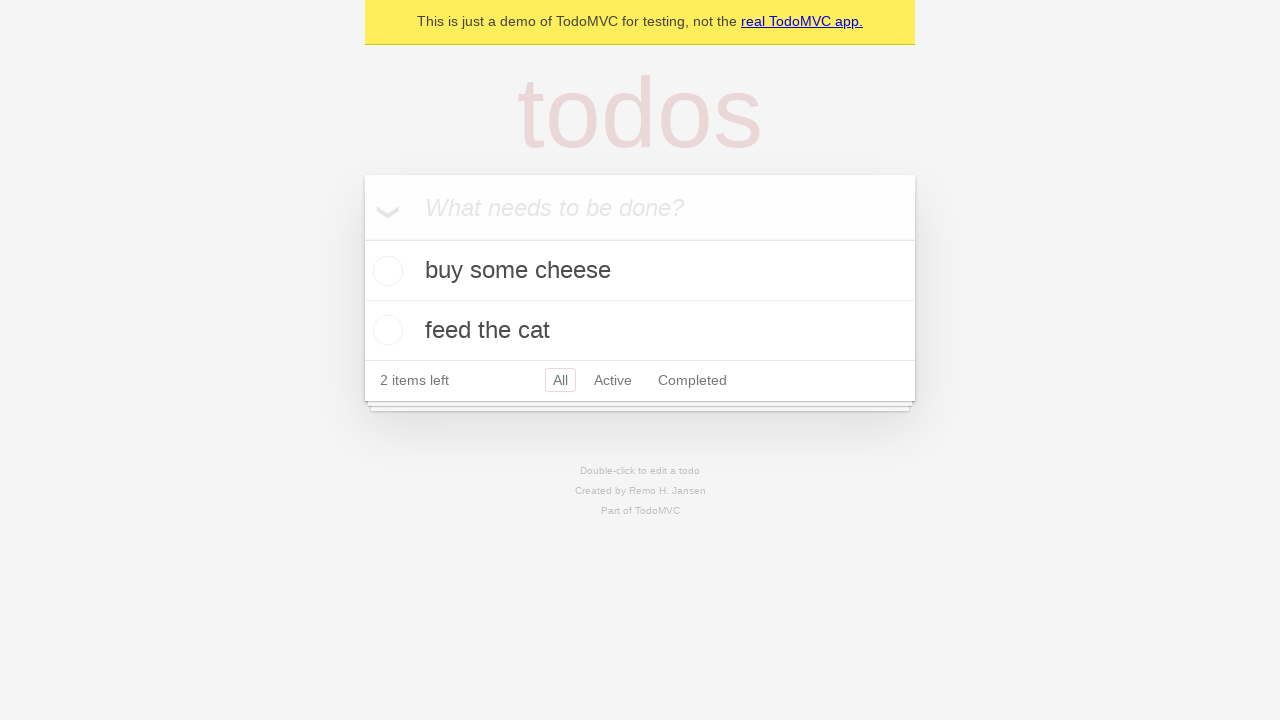

Filled new todo field with 'book a doctors appointment' on internal:attr=[placeholder="What needs to be done?"i]
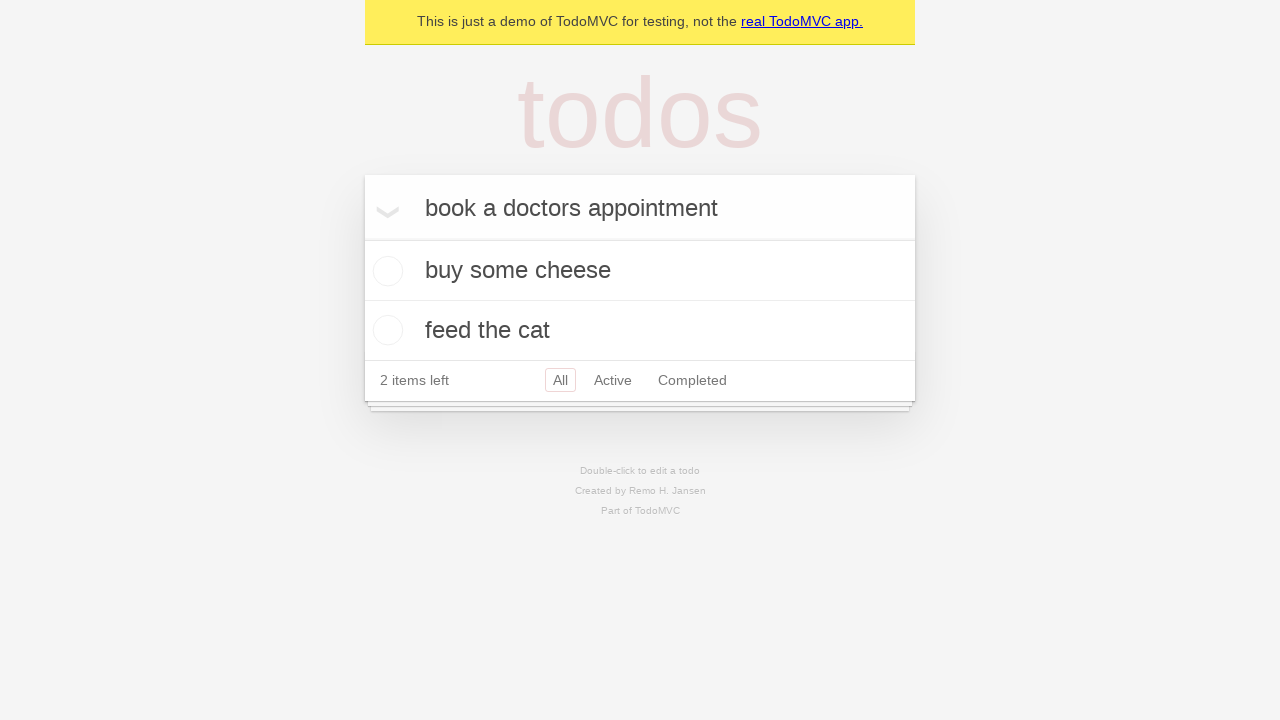

Pressed Enter to create todo 'book a doctors appointment' on internal:attr=[placeholder="What needs to be done?"i]
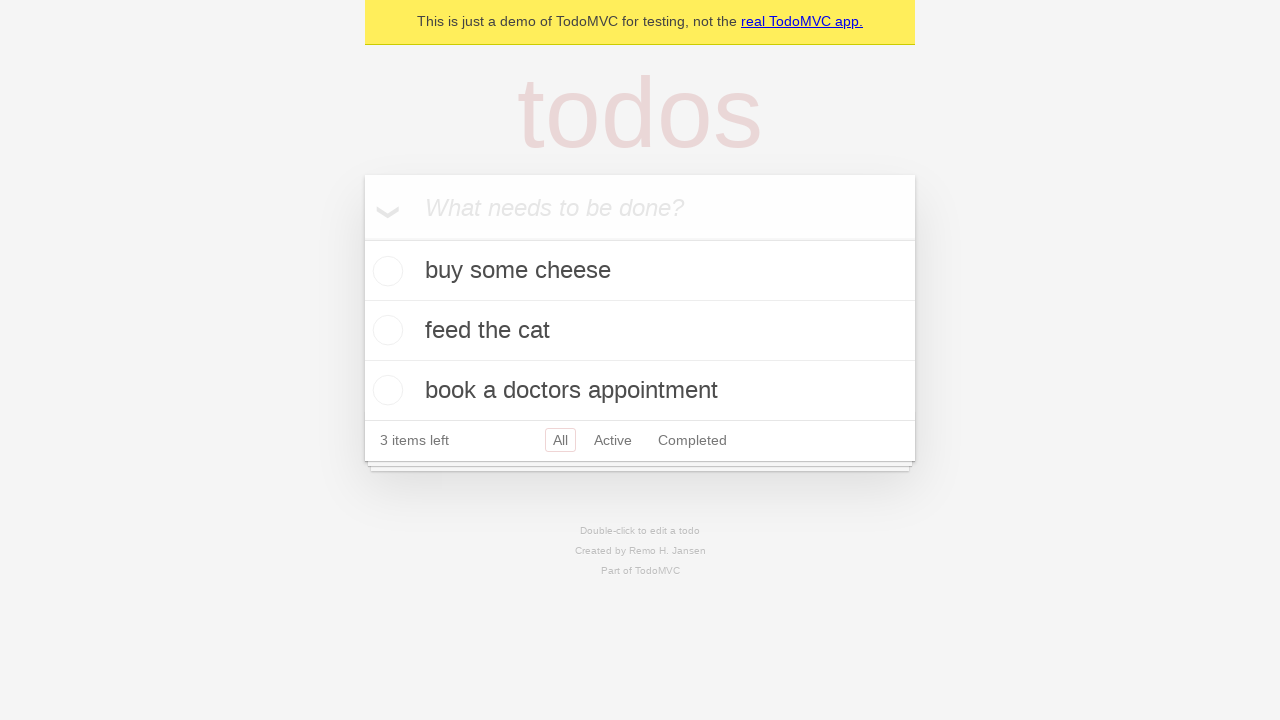

Double-clicked on the second todo item to enter edit mode at (640, 331) on internal:testid=[data-testid="todo-item"s] >> nth=1
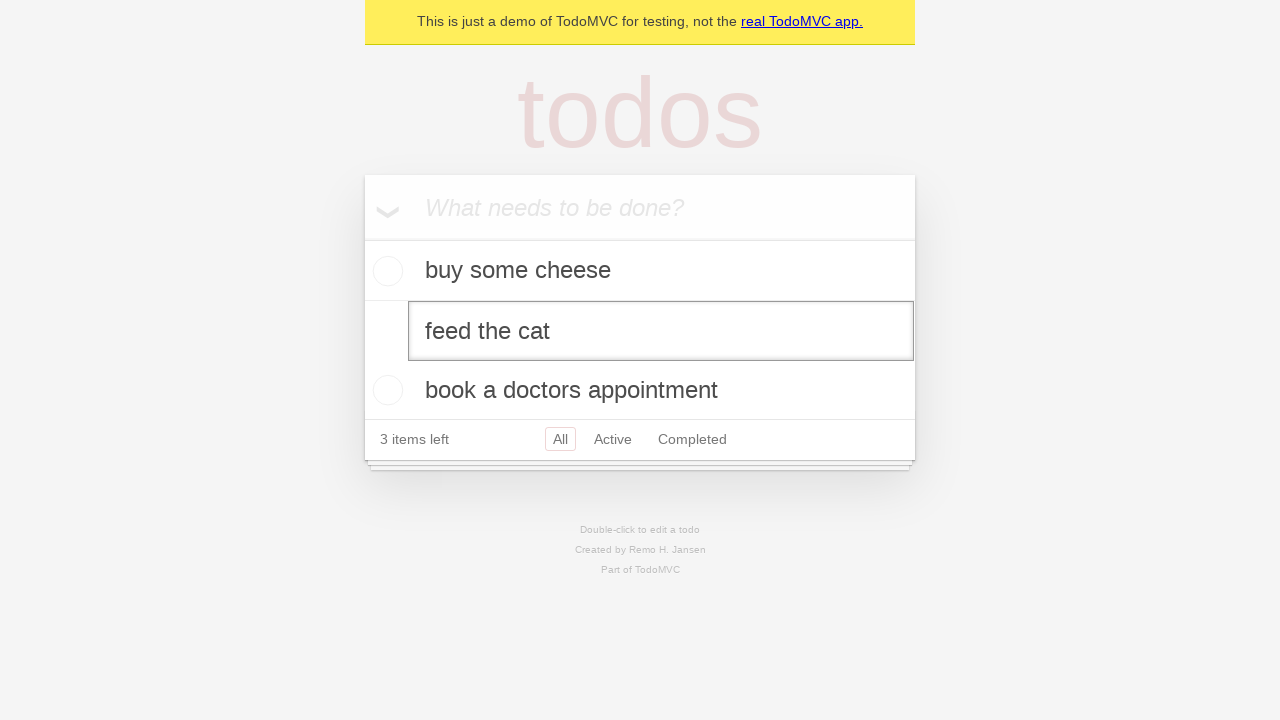

Cleared the todo text by filling with empty string on internal:testid=[data-testid="todo-item"s] >> nth=1 >> internal:role=textbox[nam
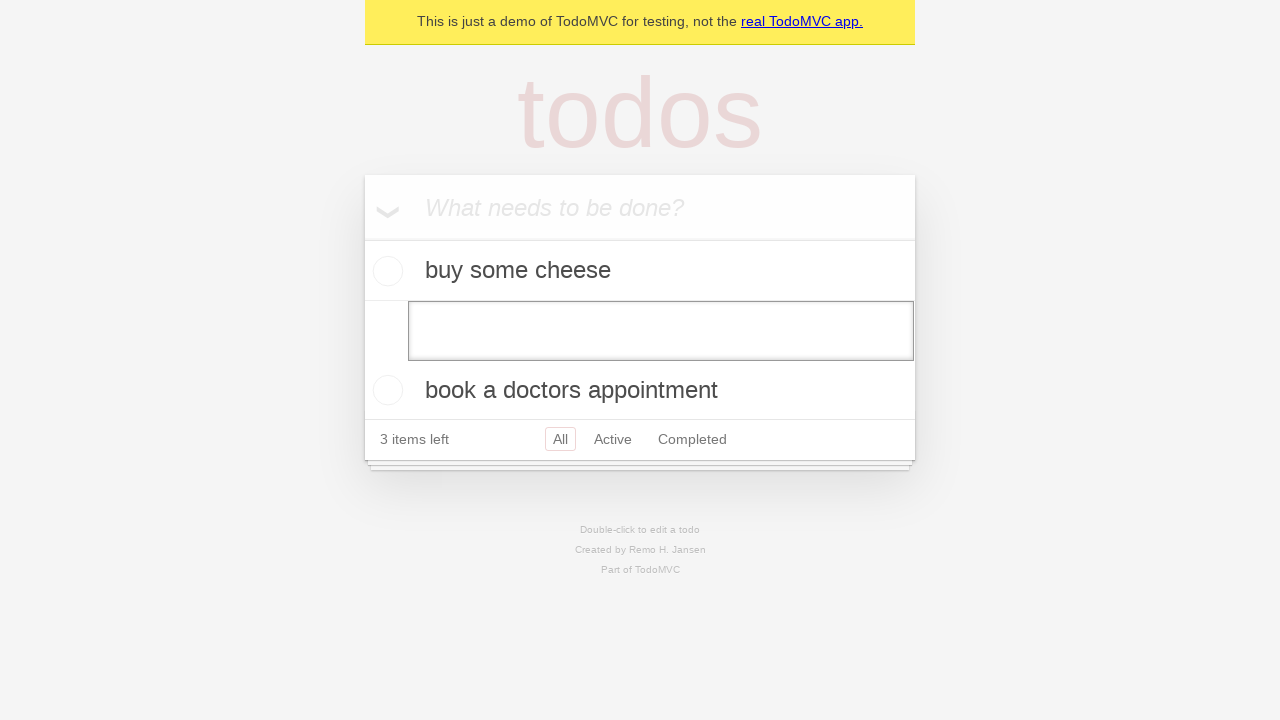

Pressed Enter to confirm removal of todo item with empty text on internal:testid=[data-testid="todo-item"s] >> nth=1 >> internal:role=textbox[nam
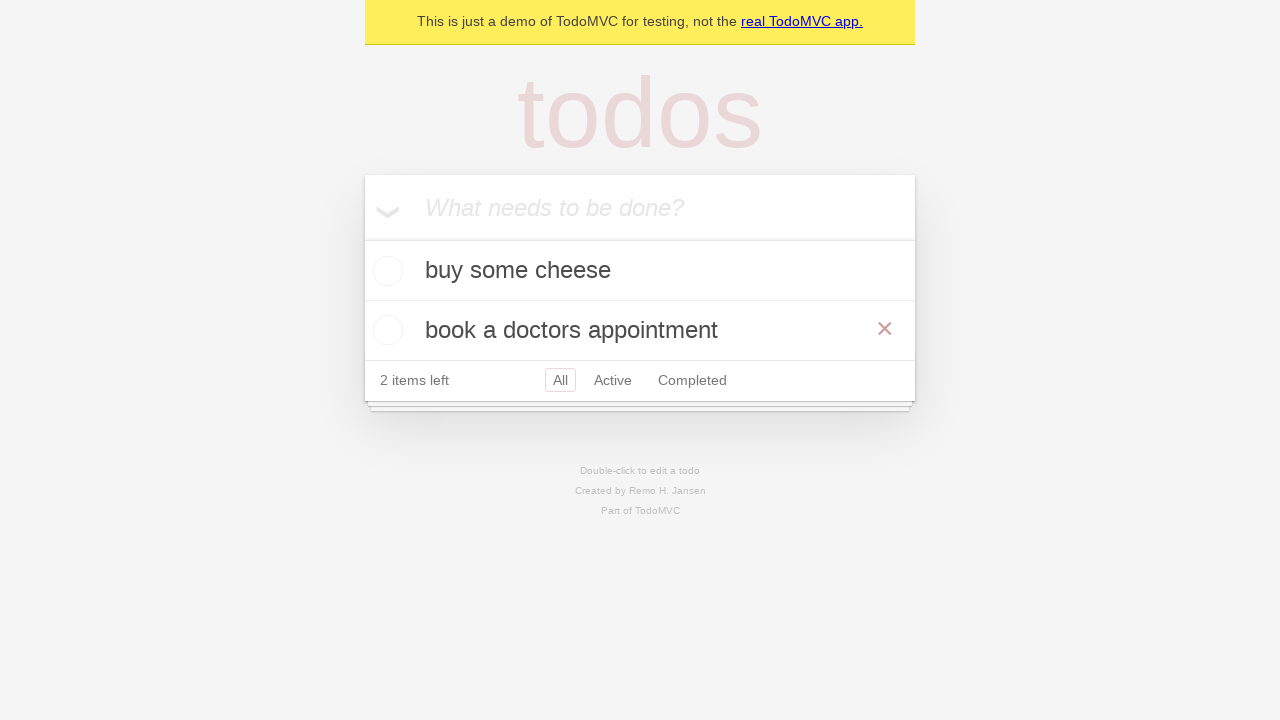

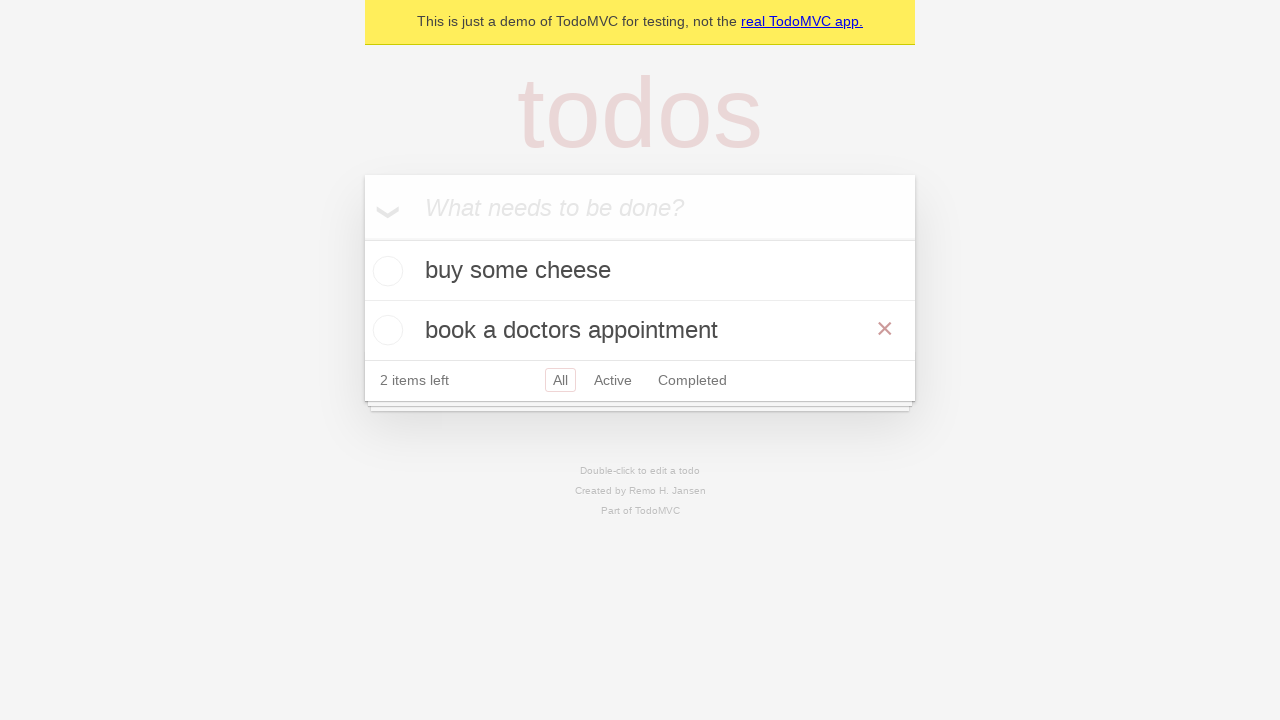